Navigates through Swarthmore College course catalog, clicks on a department, then iterates through the first two courses clicking on each to expand their details.

Starting URL: https://catalog.swarthmore.edu/content.php?catoid=7&navoid=194

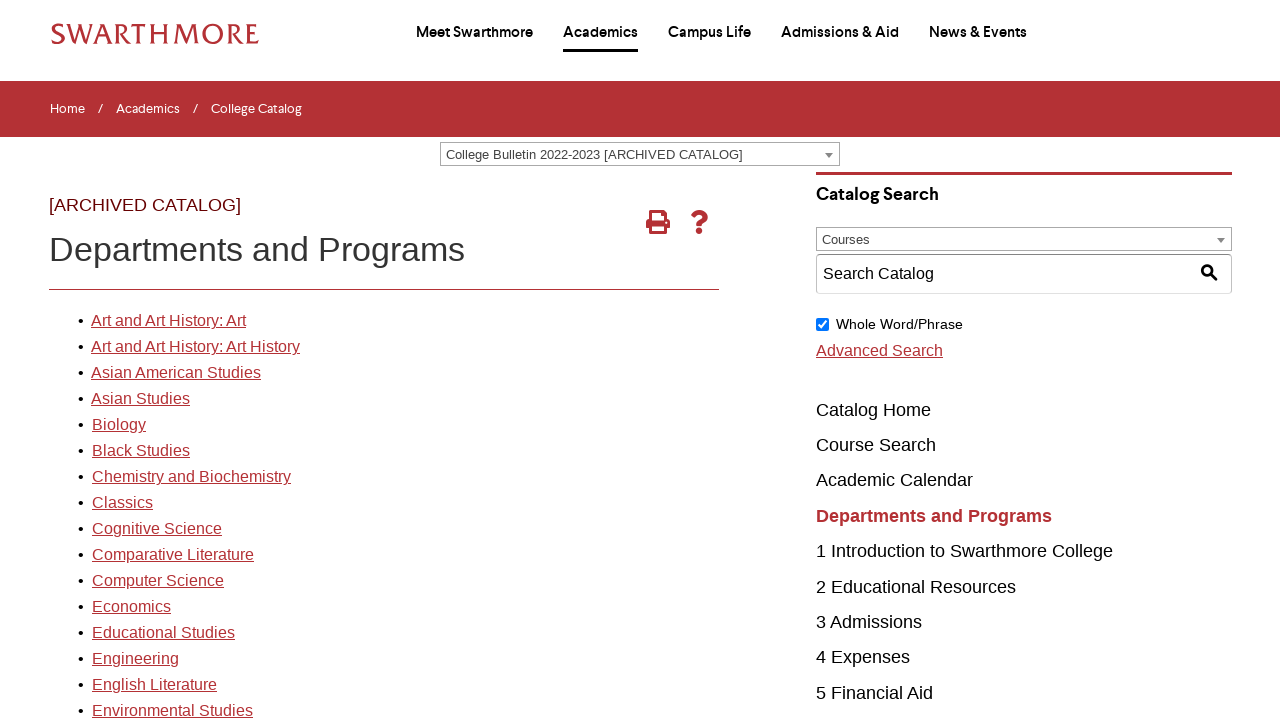

Clicked on first department link in Swarthmore course catalog at (168, 321) on xpath=//*[@id='gateway-page']/body/table/tbody/tr[3]/td[1]/table/tbody/tr[2]/td[
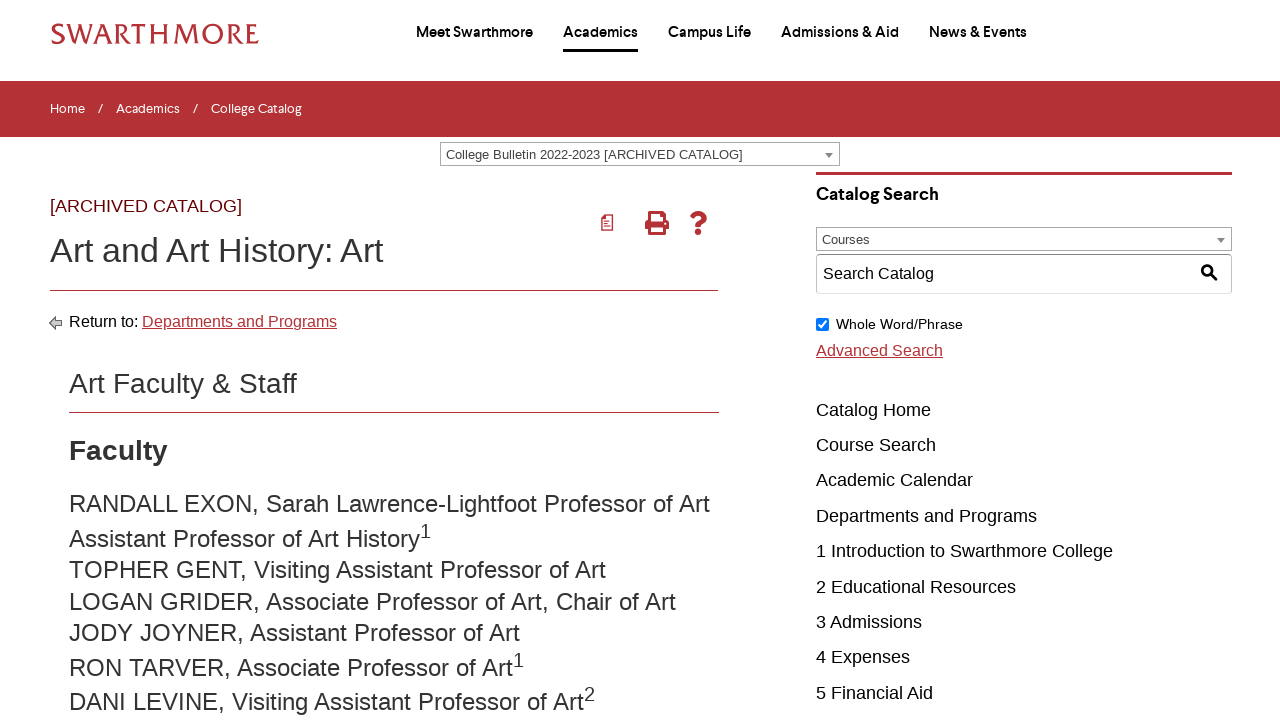

Waited for network to become idle
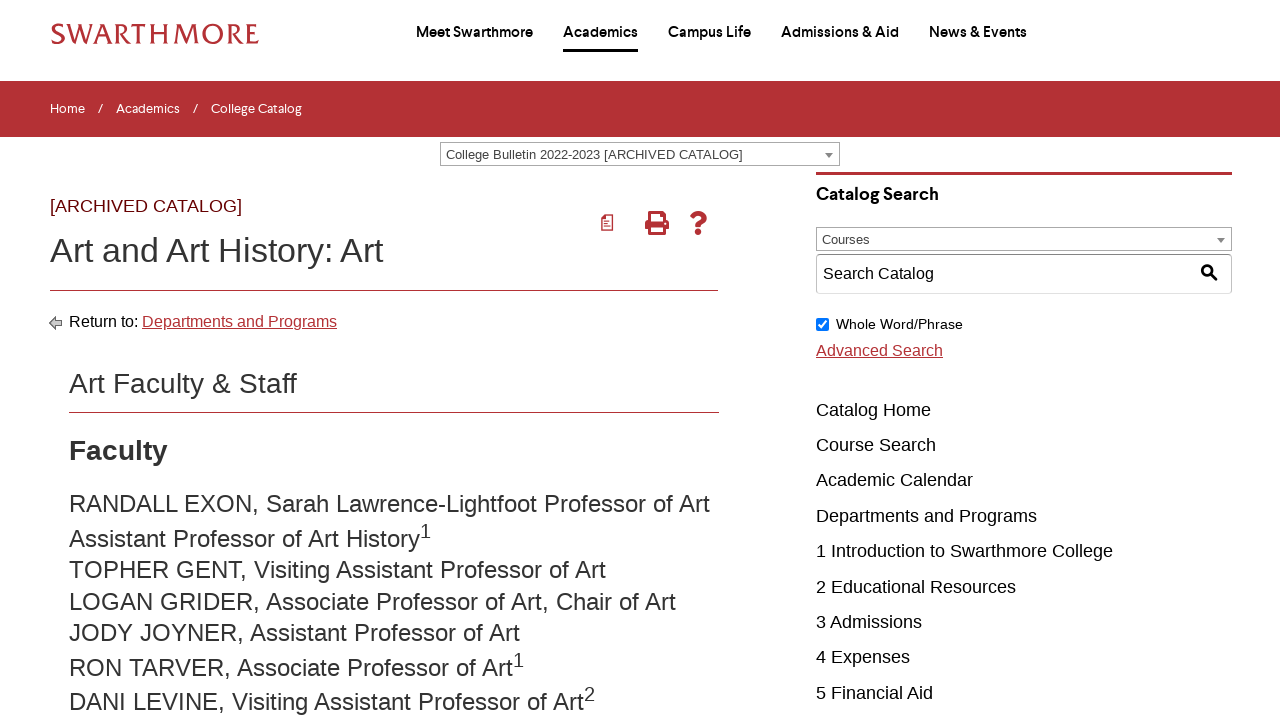

Course list loaded and course elements are visible
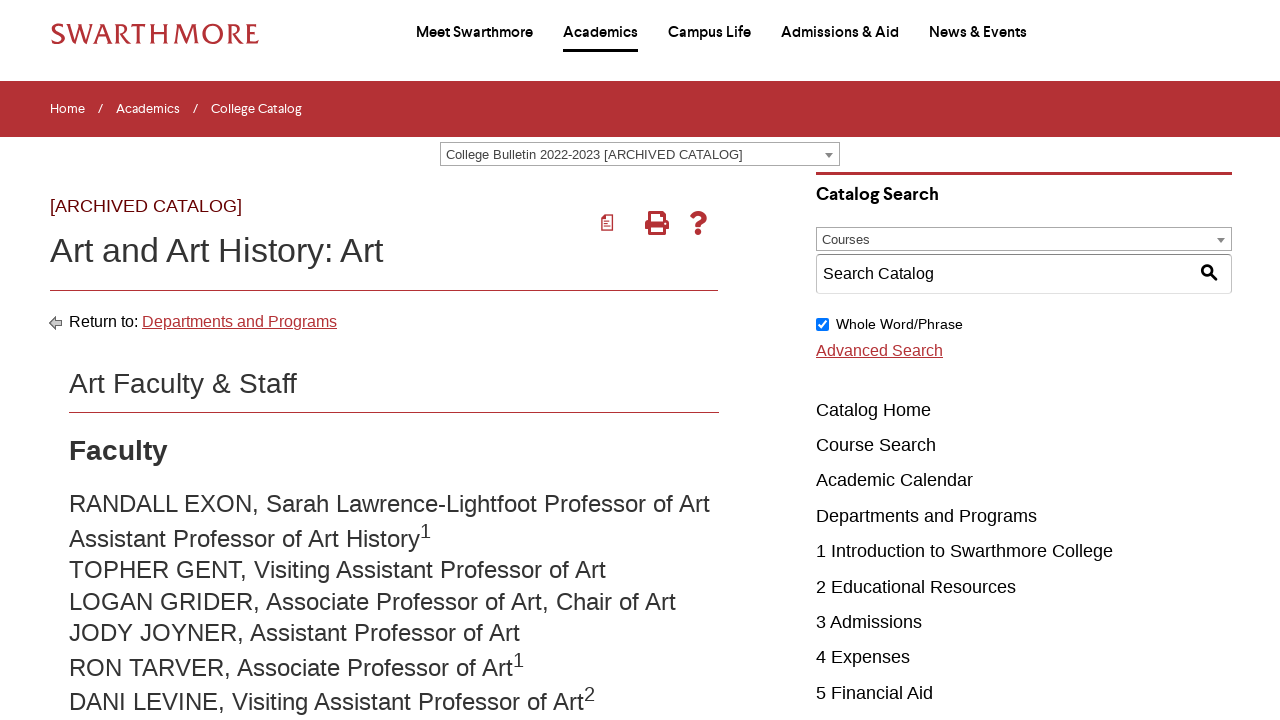

Retrieved all course elements (22 courses found)
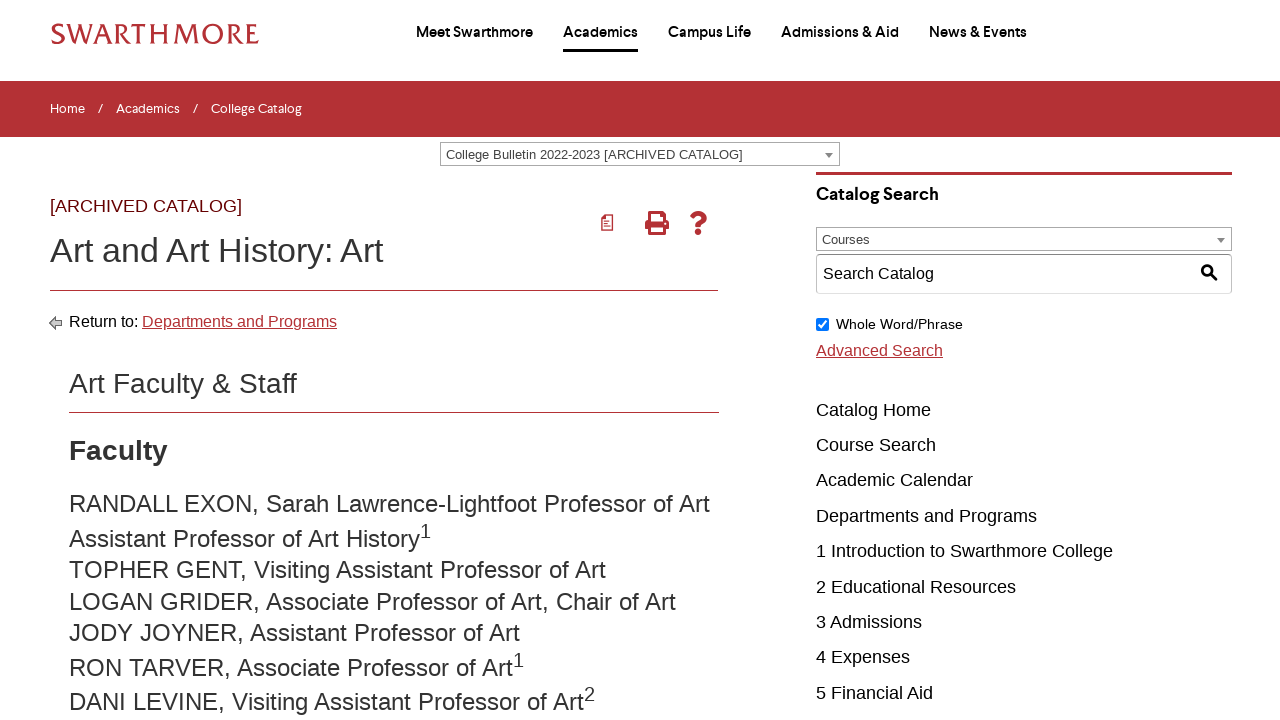

Clicked on course 1 to expand details at (282, 361) on .acalog-course >> nth=0 >> a
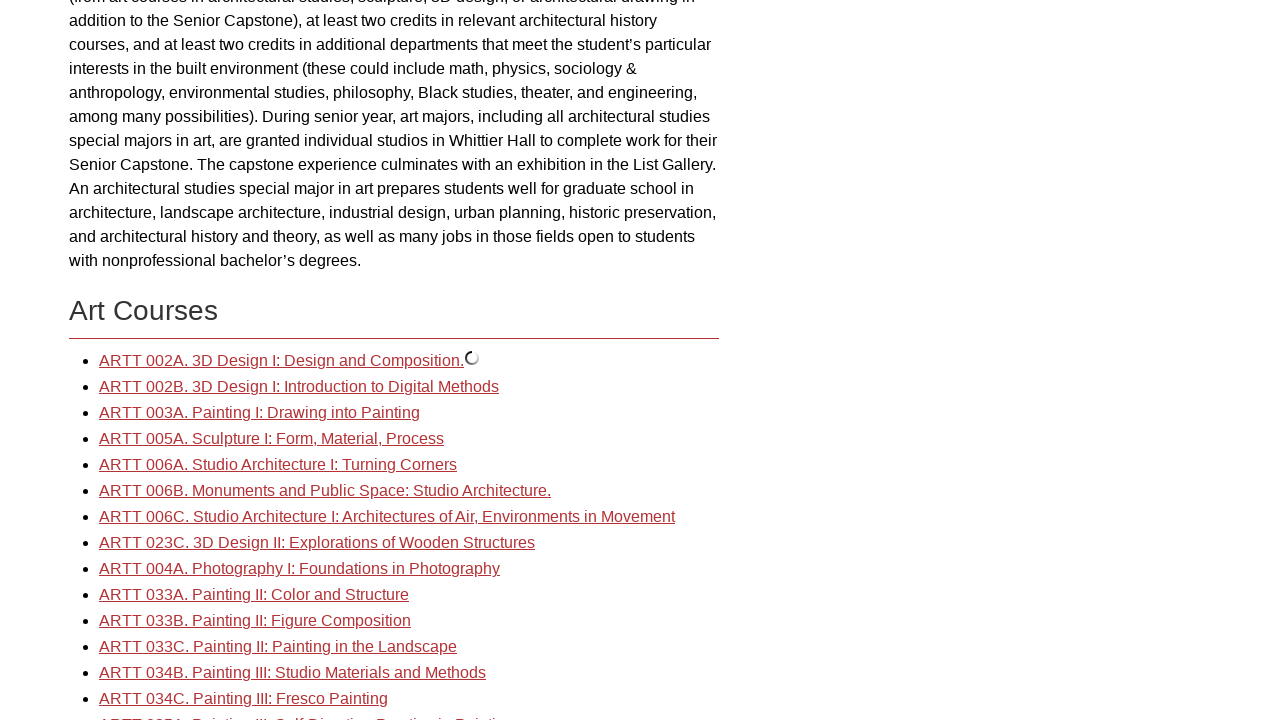

Course 1 details loaded
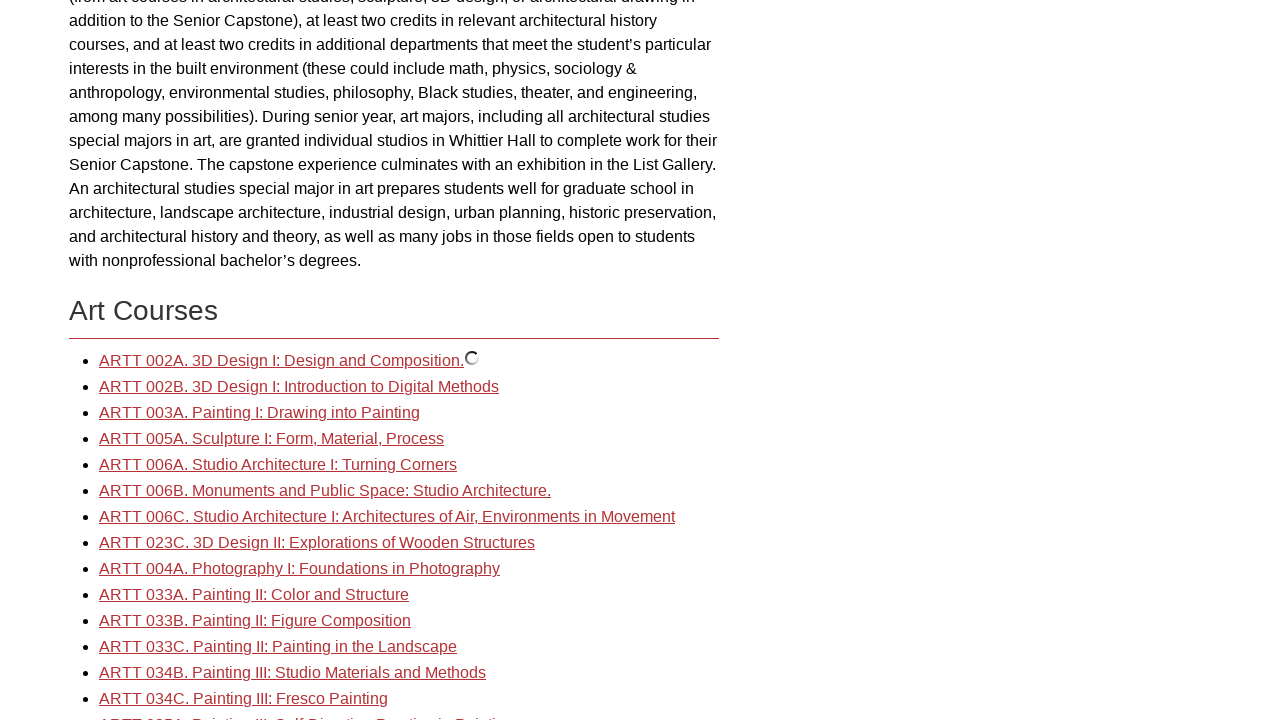

Waited 500ms for course 1 content to fully expand
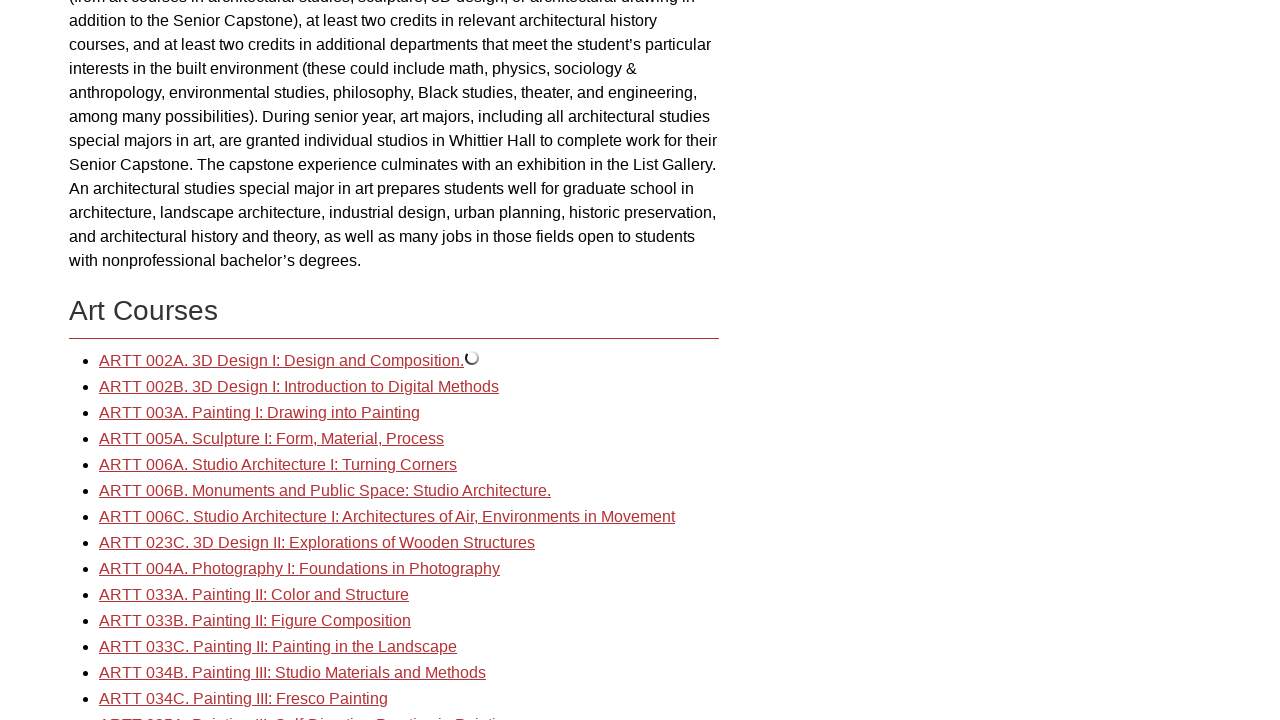

Clicked on course 2 to expand details at (299, 387) on .acalog-course >> nth=1 >> a
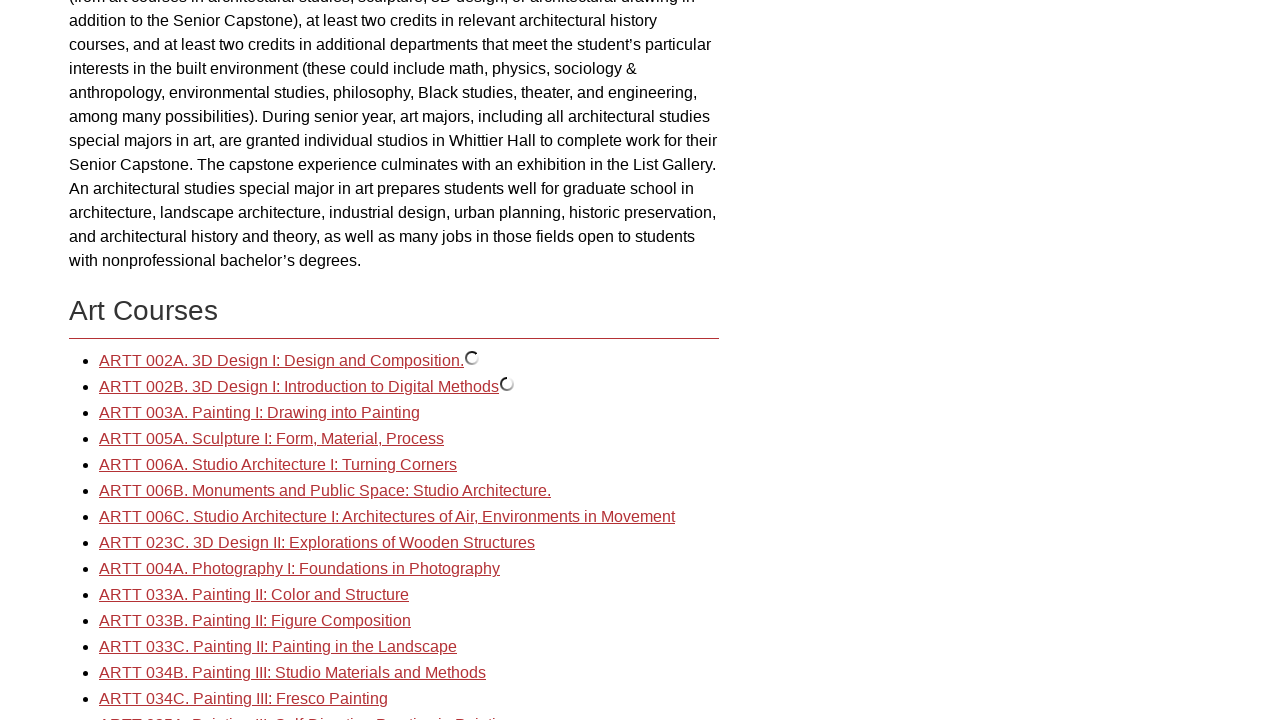

Course 2 details loaded
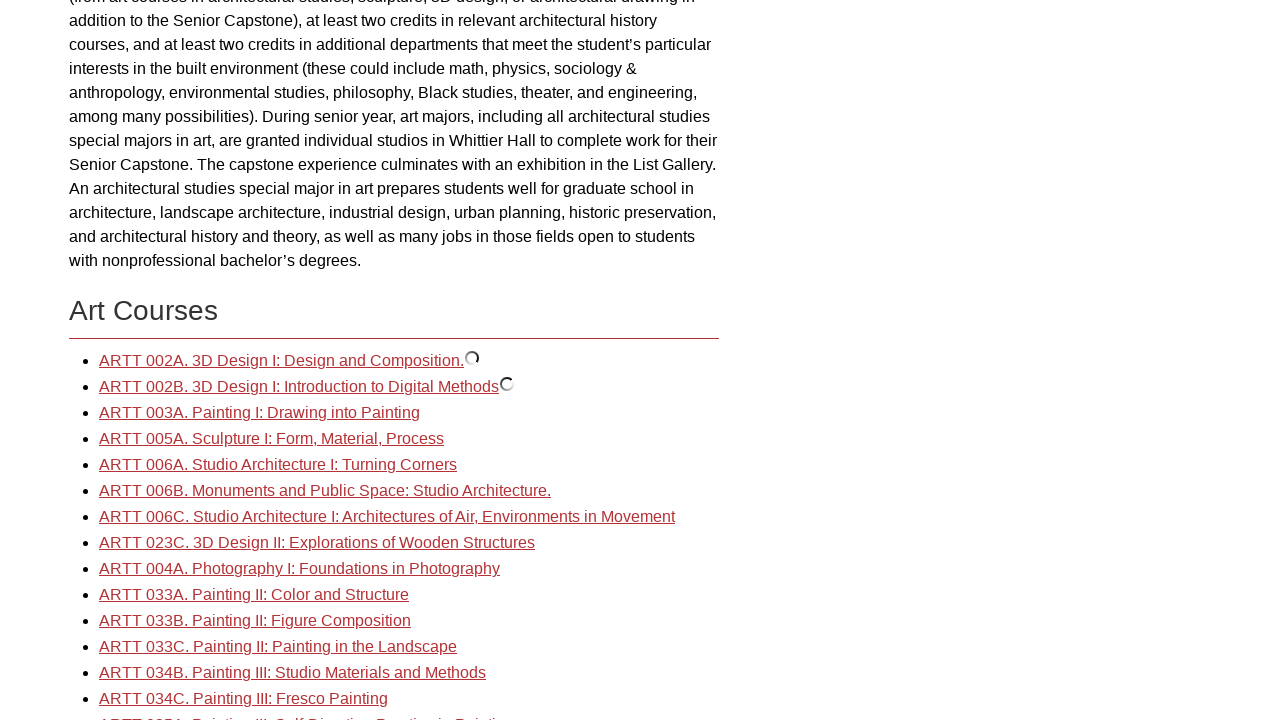

Waited 500ms for course 2 content to fully expand
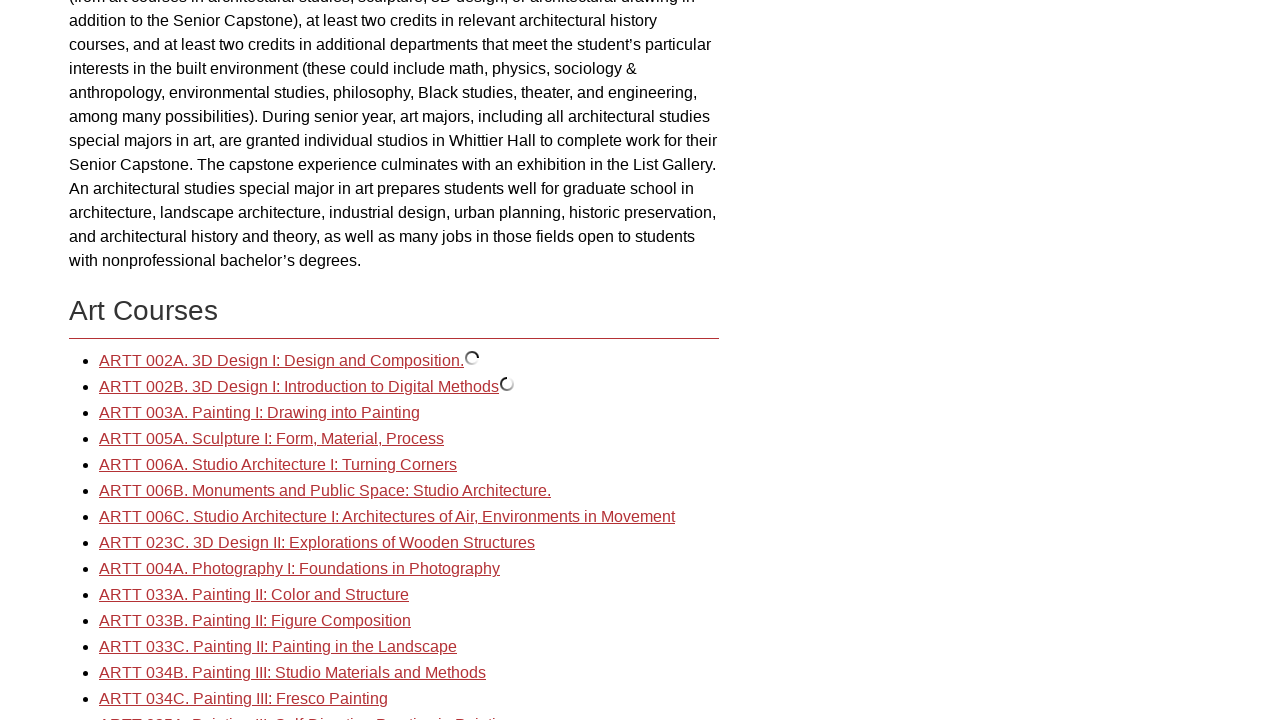

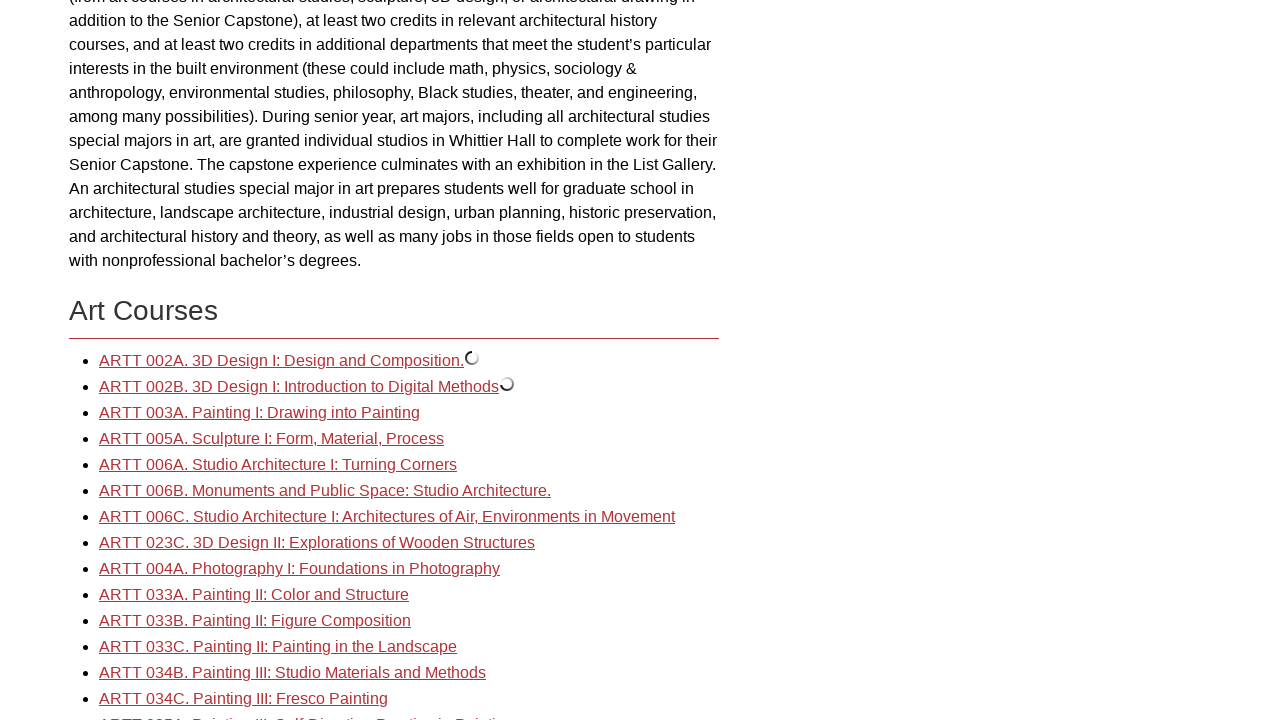